Tests form automation by selecting a checkbox, using its value to select a dropdown option and fill a text field, then verifying the alert message

Starting URL: https://rahulshettyacademy.com/AutomationPractice/

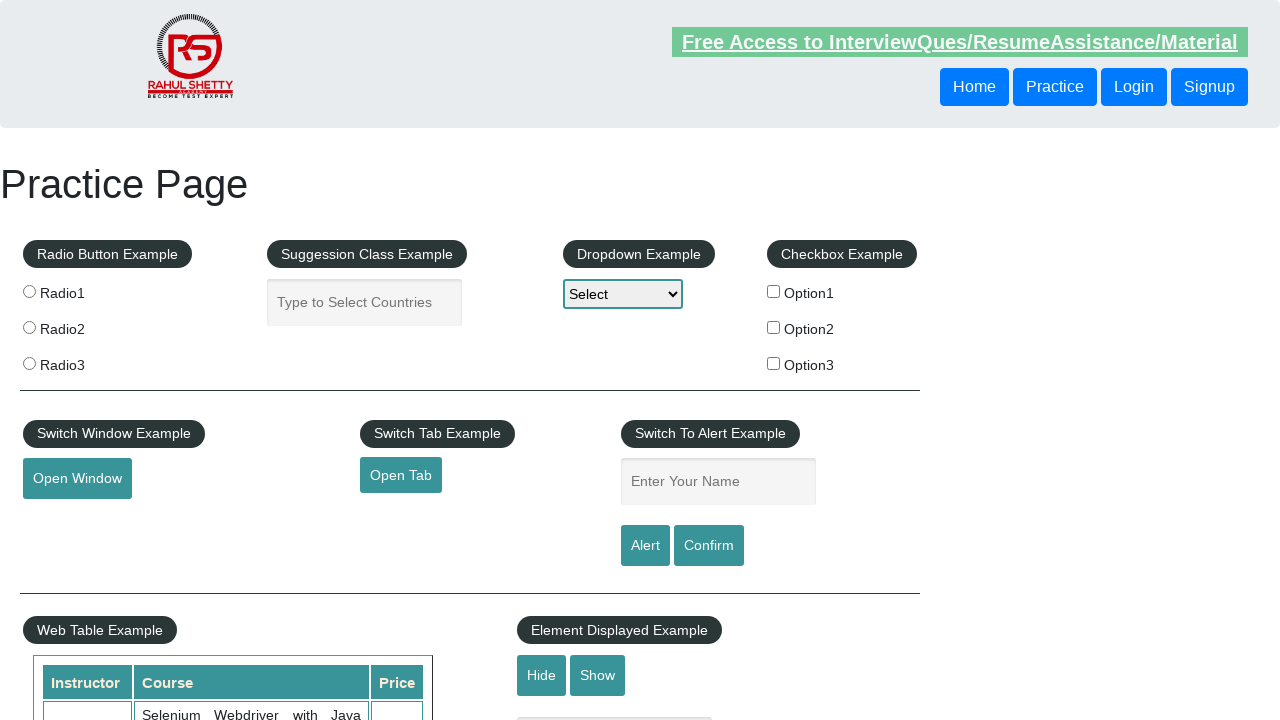

Clicked the second checkbox option at (774, 327) on #checkBoxOption2
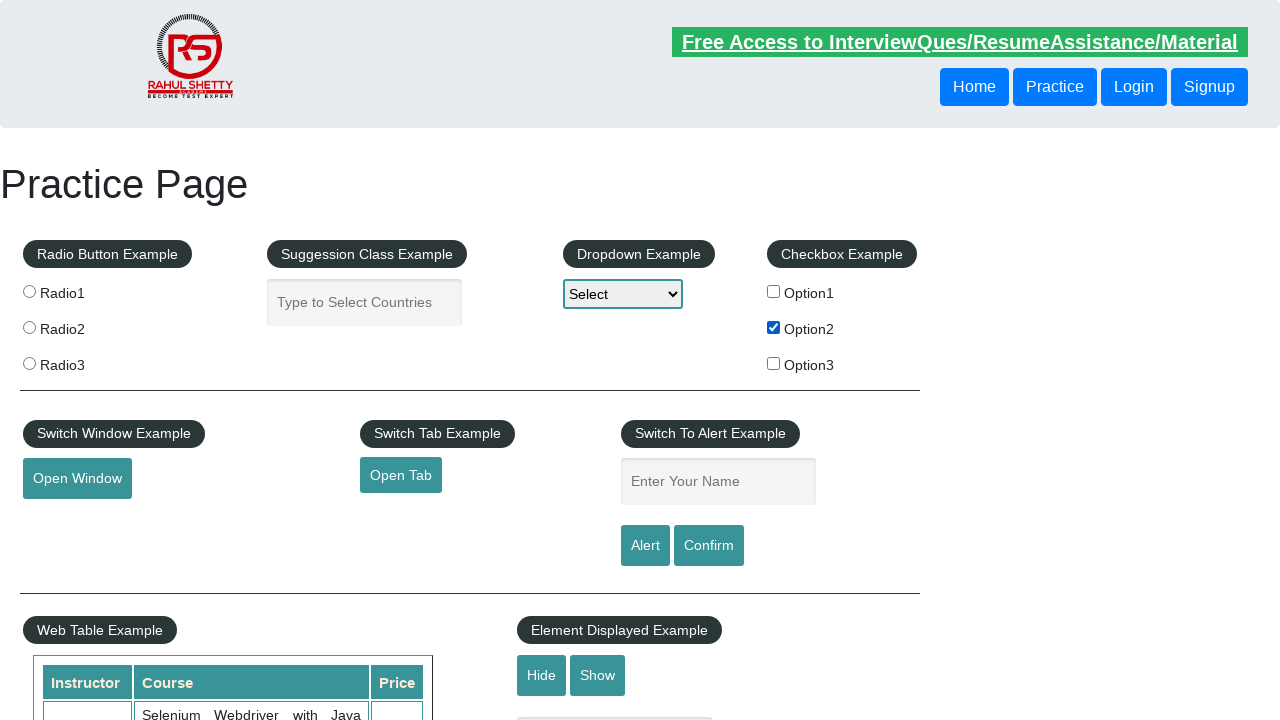

Retrieved checkbox value: option2
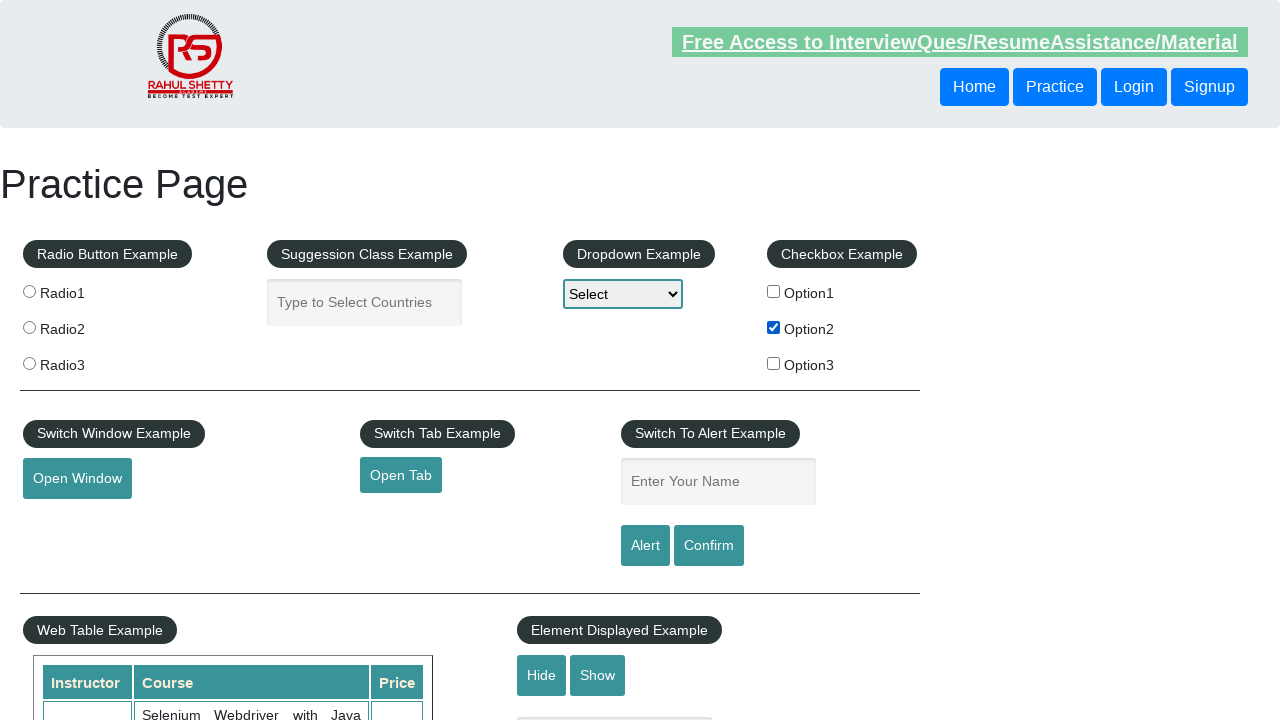

Selected dropdown option with value 'option2' on #dropdown-class-example
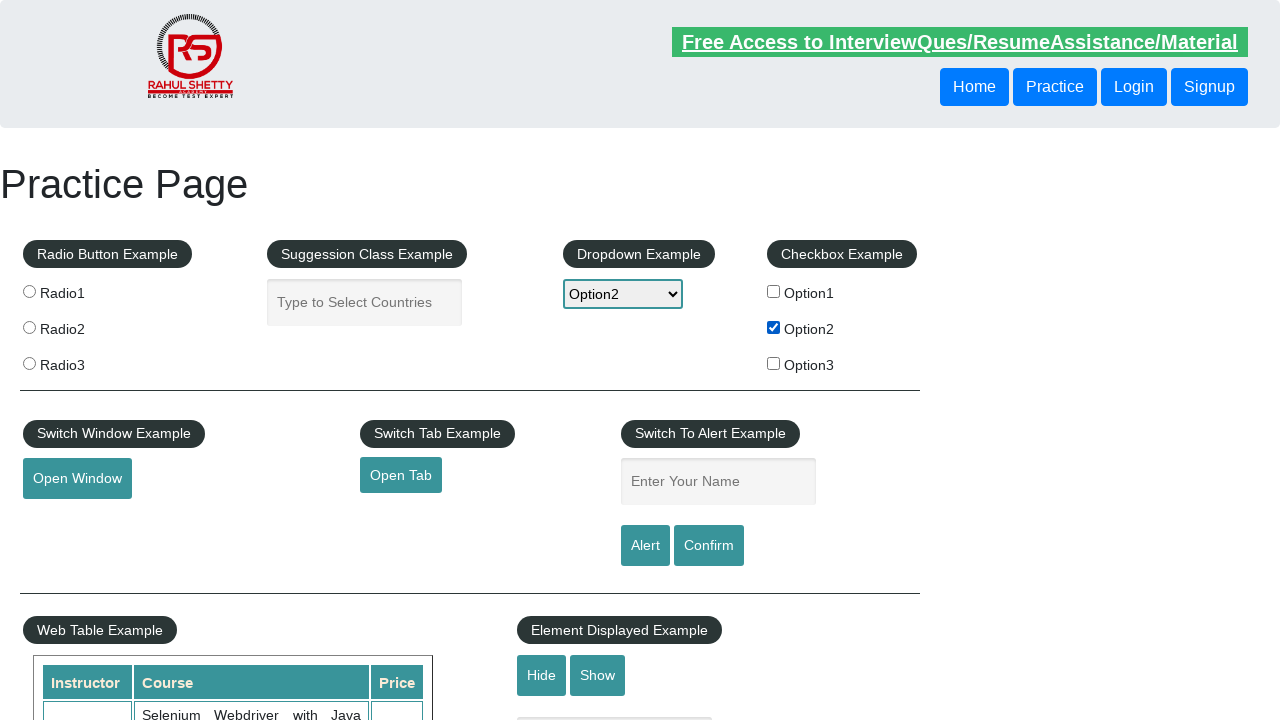

Filled name field with value 'option2' on #name
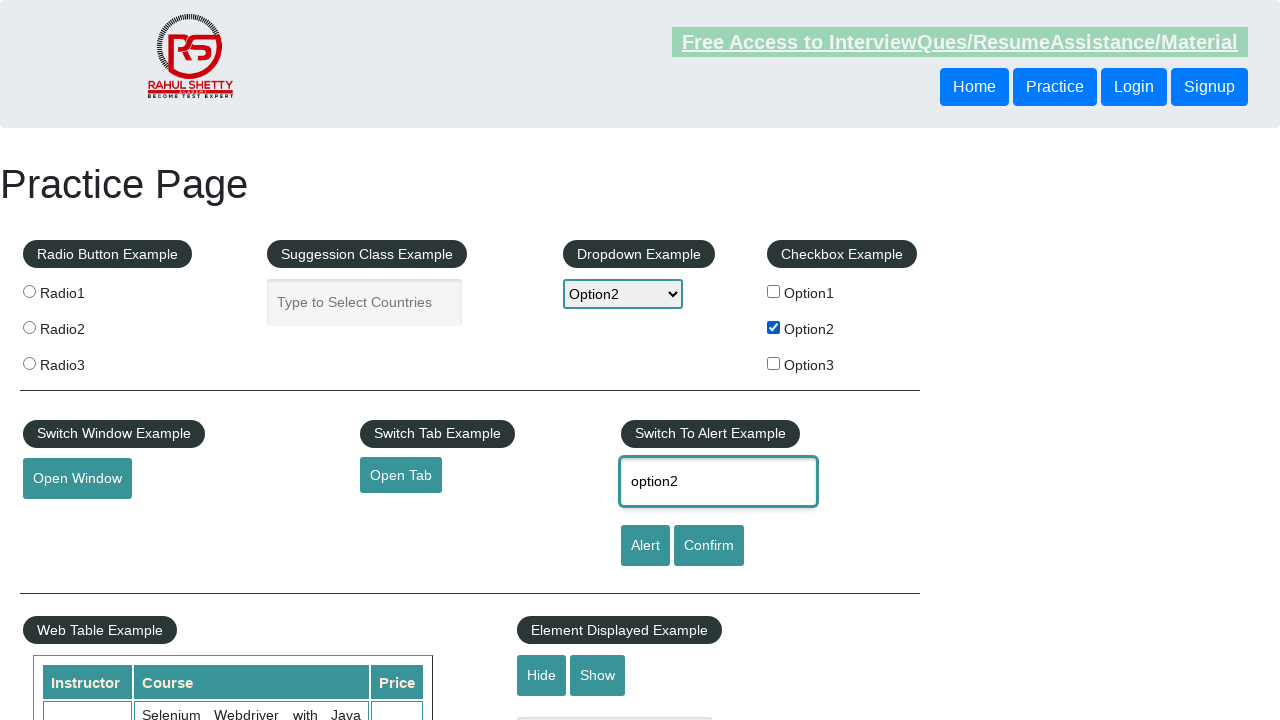

Clicked confirm button to trigger alert at (709, 546) on #confirmbtn
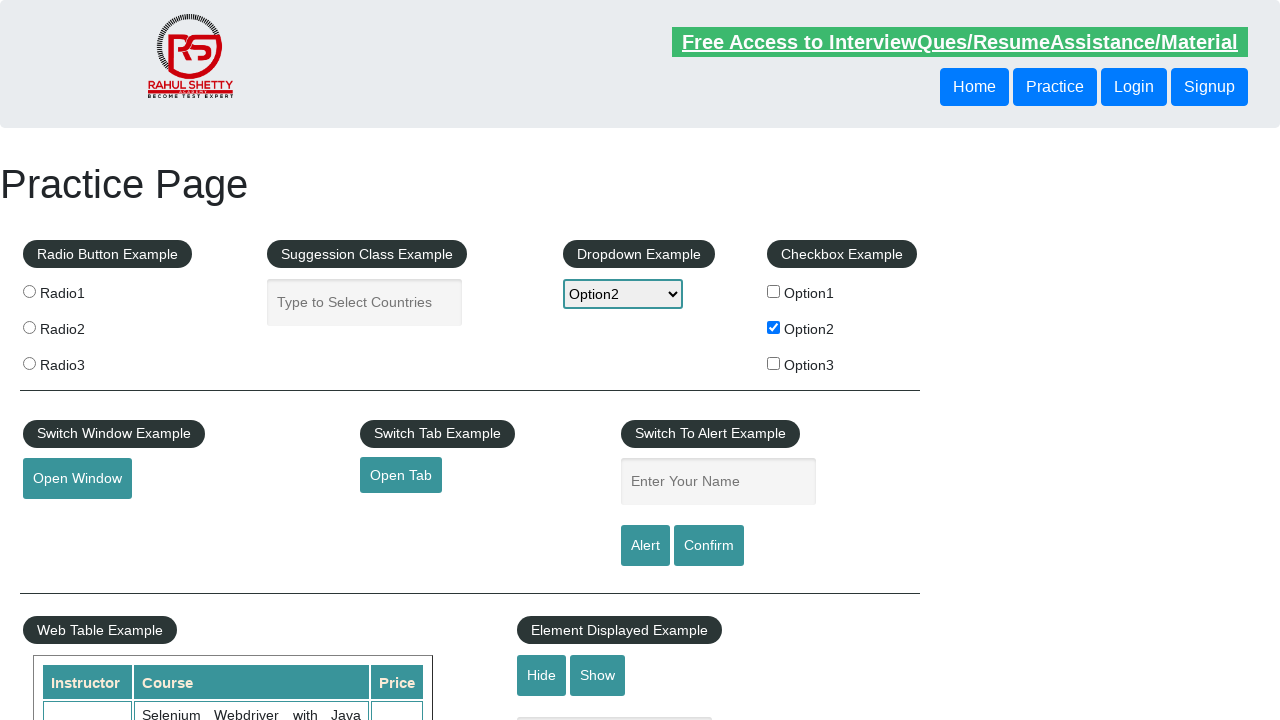

Alert dialog accepted
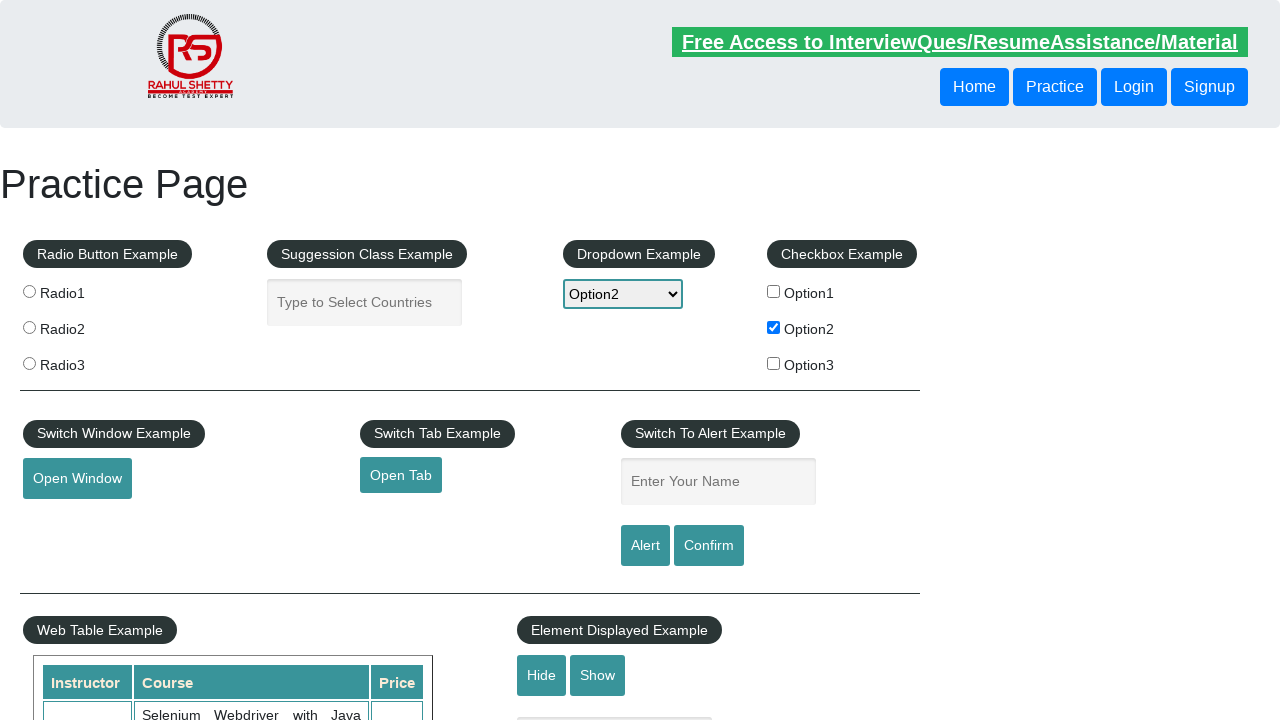

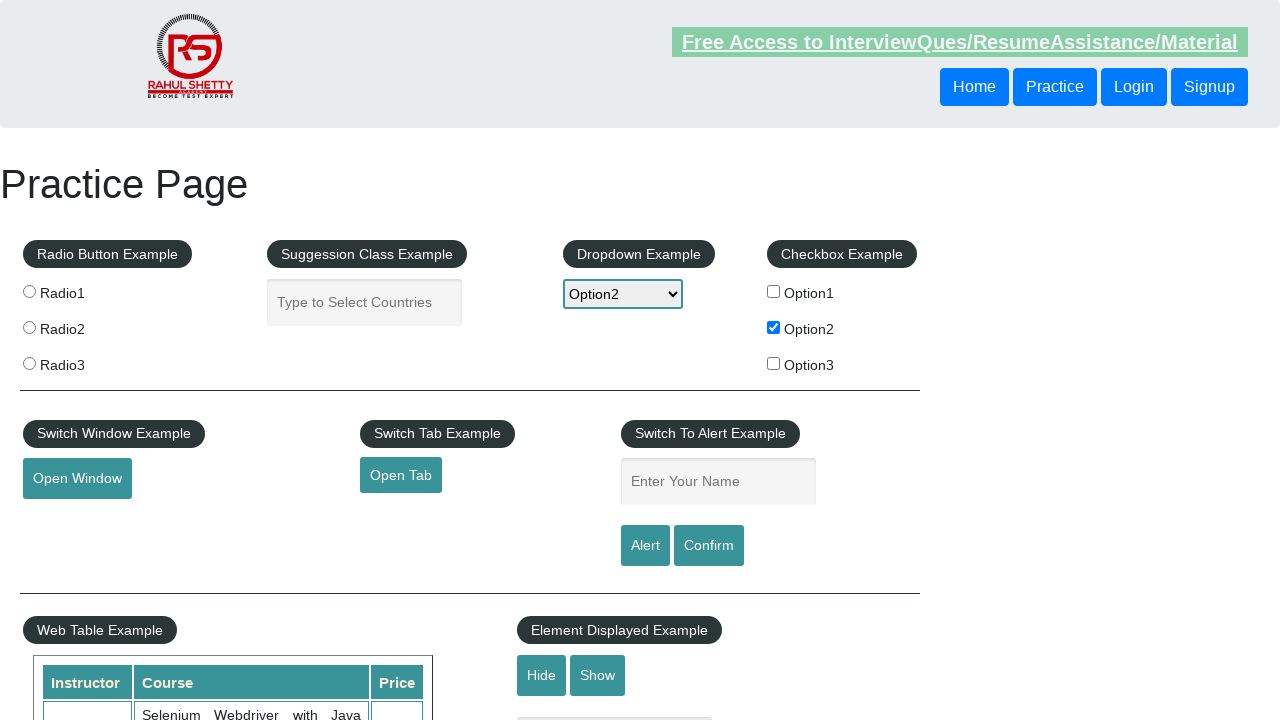